Tests clicking through all radio buttons in the answers to question 1 to verify they are enabled

Starting URL: https://shemsvcollege.github.io/Trivia/

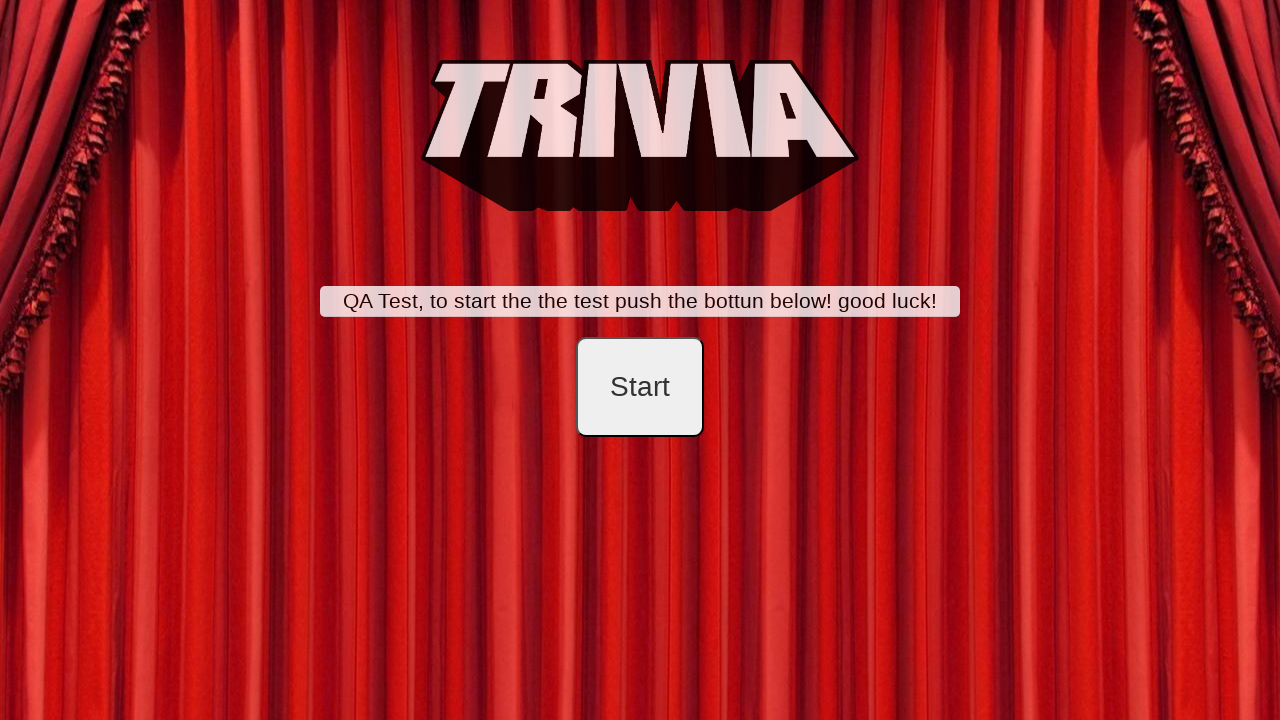

Clicked start button to begin trivia at (640, 387) on #startB
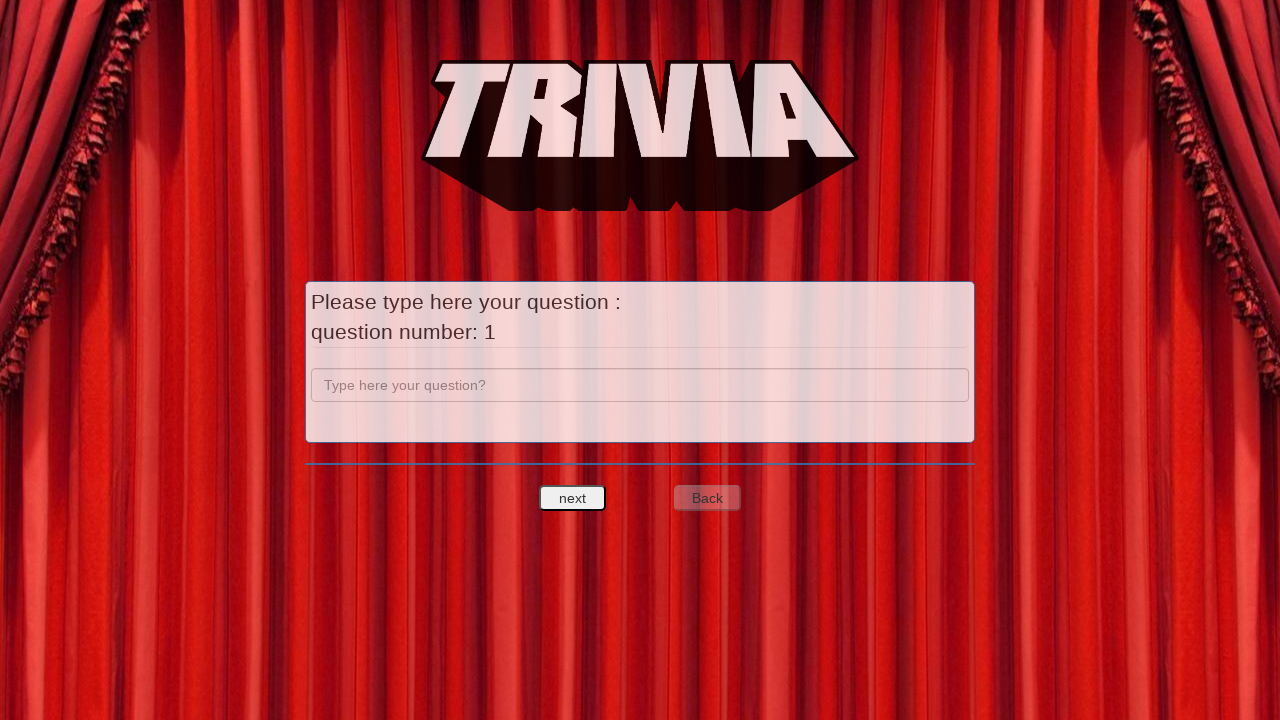

Filled question input with 'a' on input[name='question']
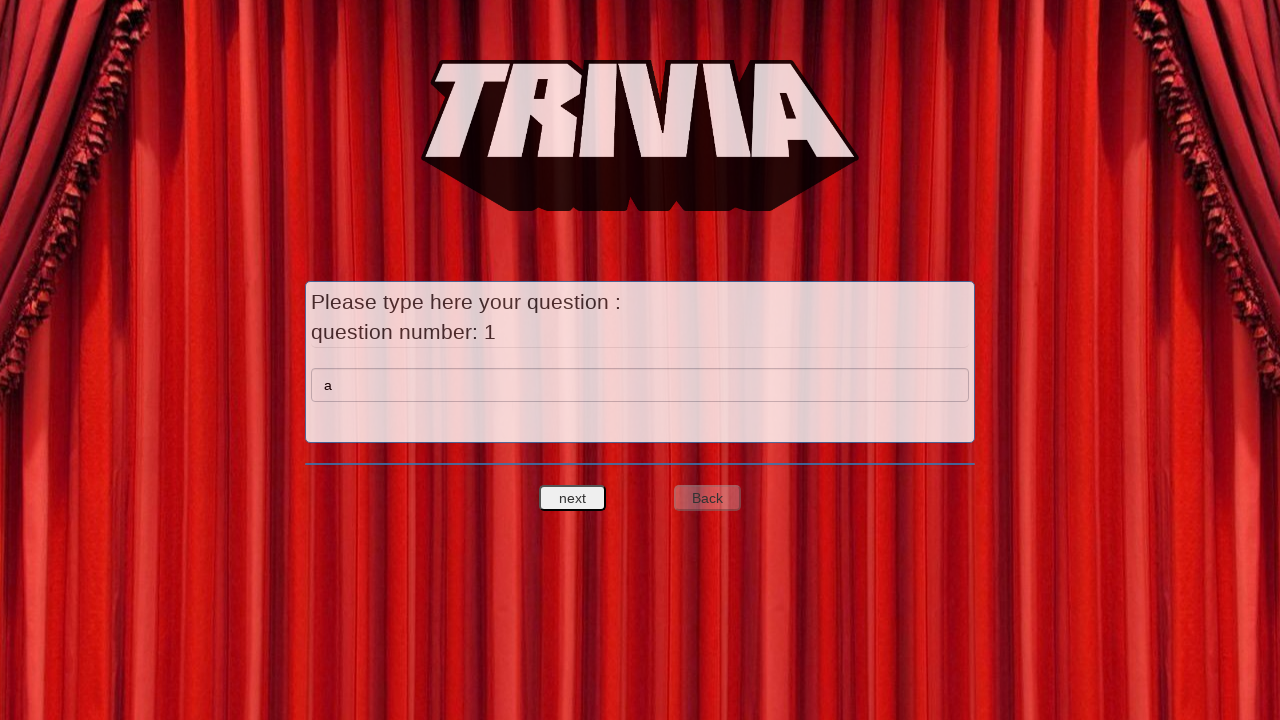

Clicked next question button at (573, 498) on #nextquest
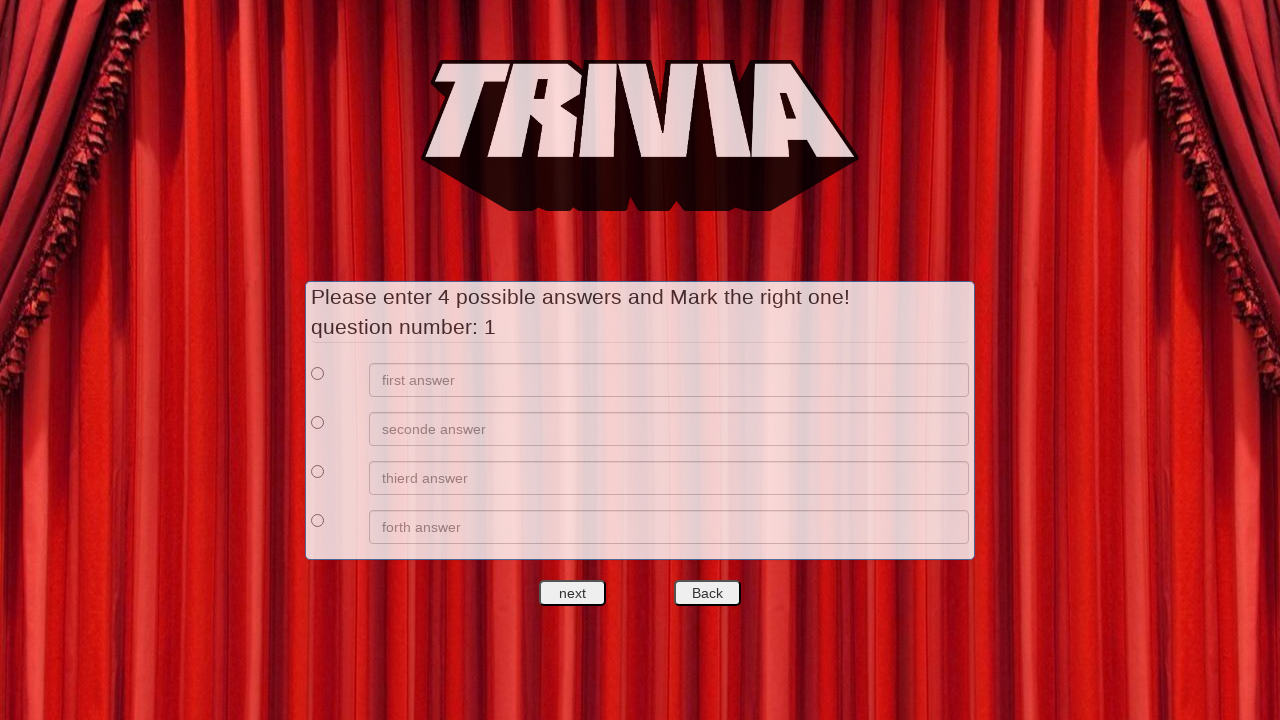

Clicked first radio button for question 1 at (318, 373) on xpath=//*[@id='answers']/div[1]/div[1]/input
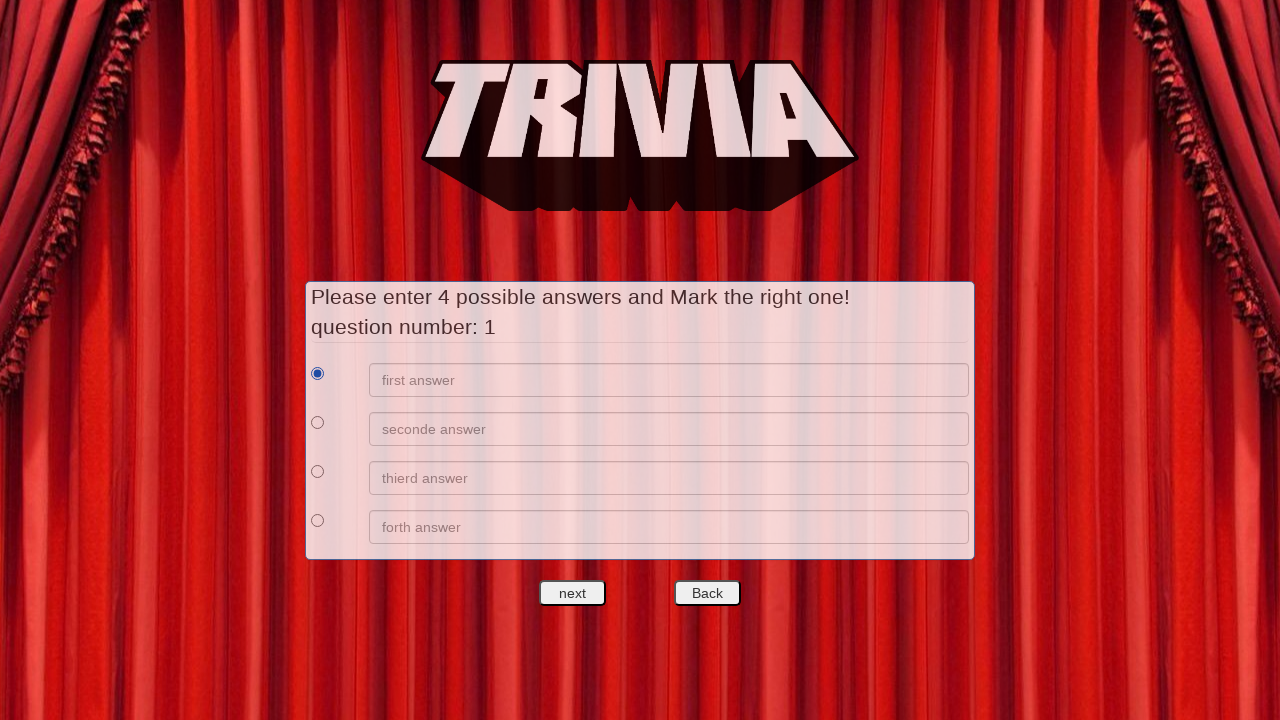

Clicked second radio button for question 1 at (318, 422) on xpath=//*[@id='answers']/div[2]/div[1]/input
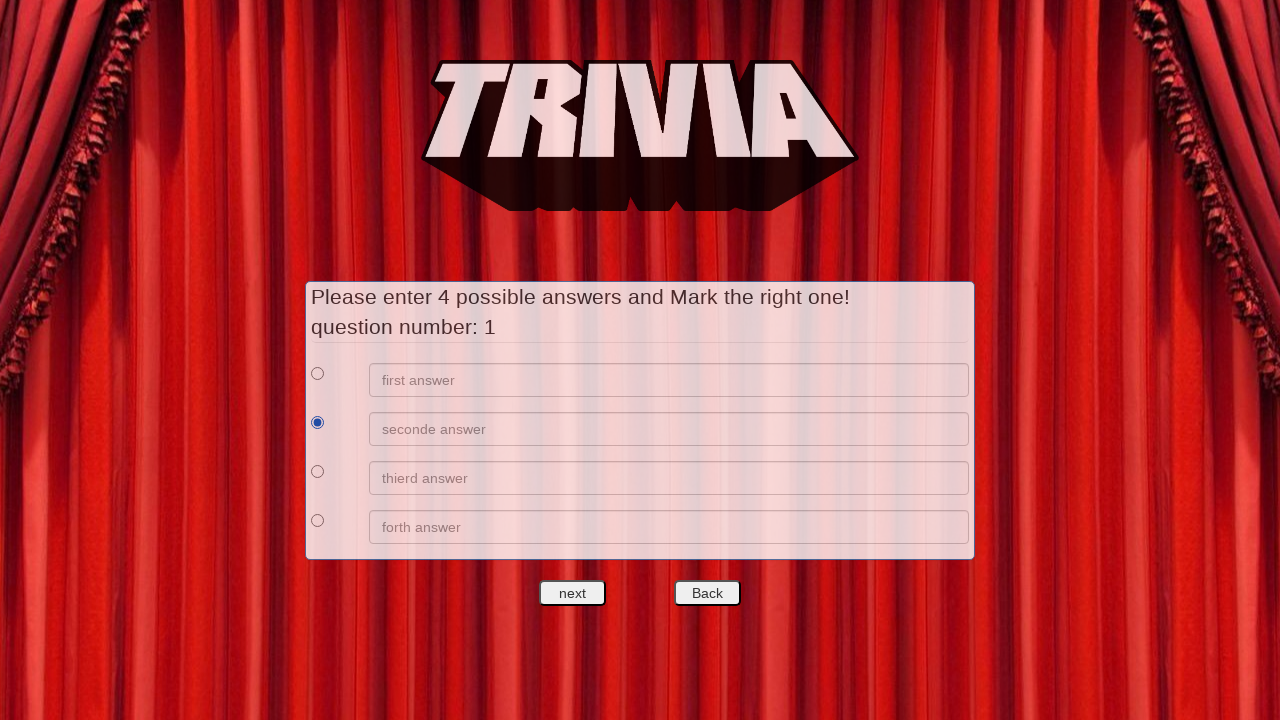

Clicked third radio button for question 1 at (318, 471) on xpath=//*[@id='answers']/div[3]/div[1]/input
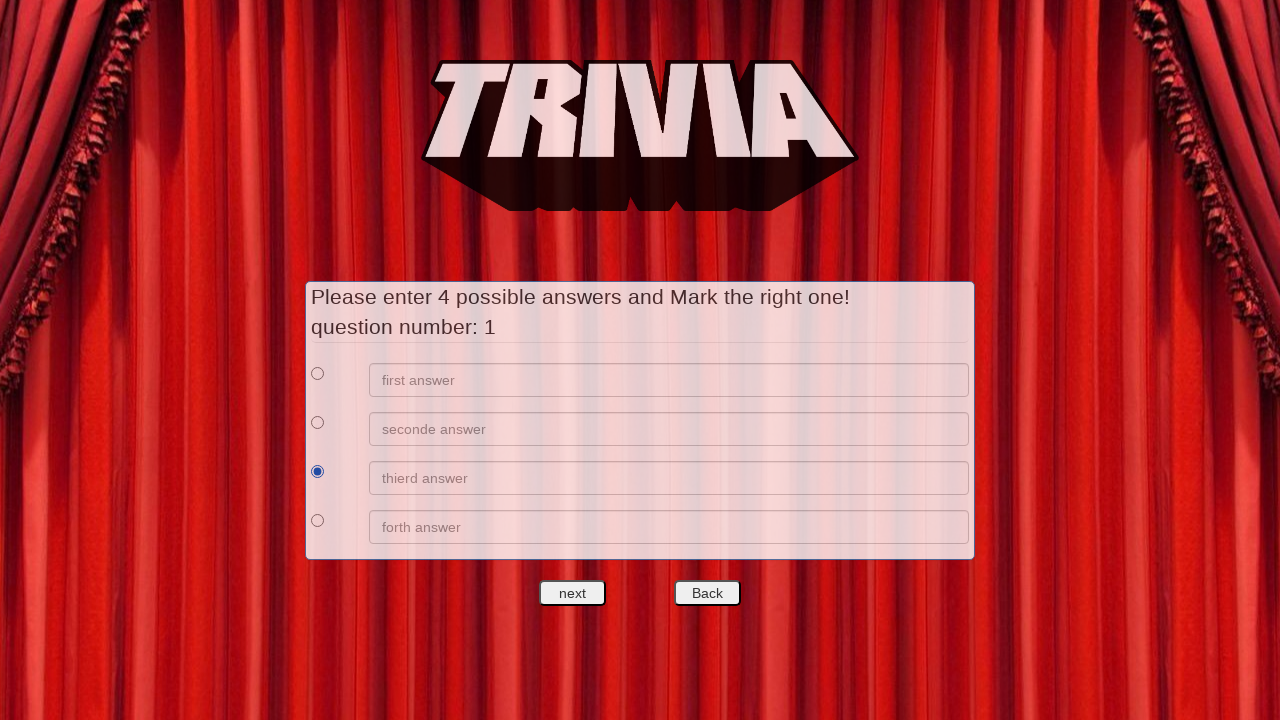

Clicked fourth radio button for question 1 at (318, 520) on xpath=//*[@id='answers']/div[4]/div[1]/input
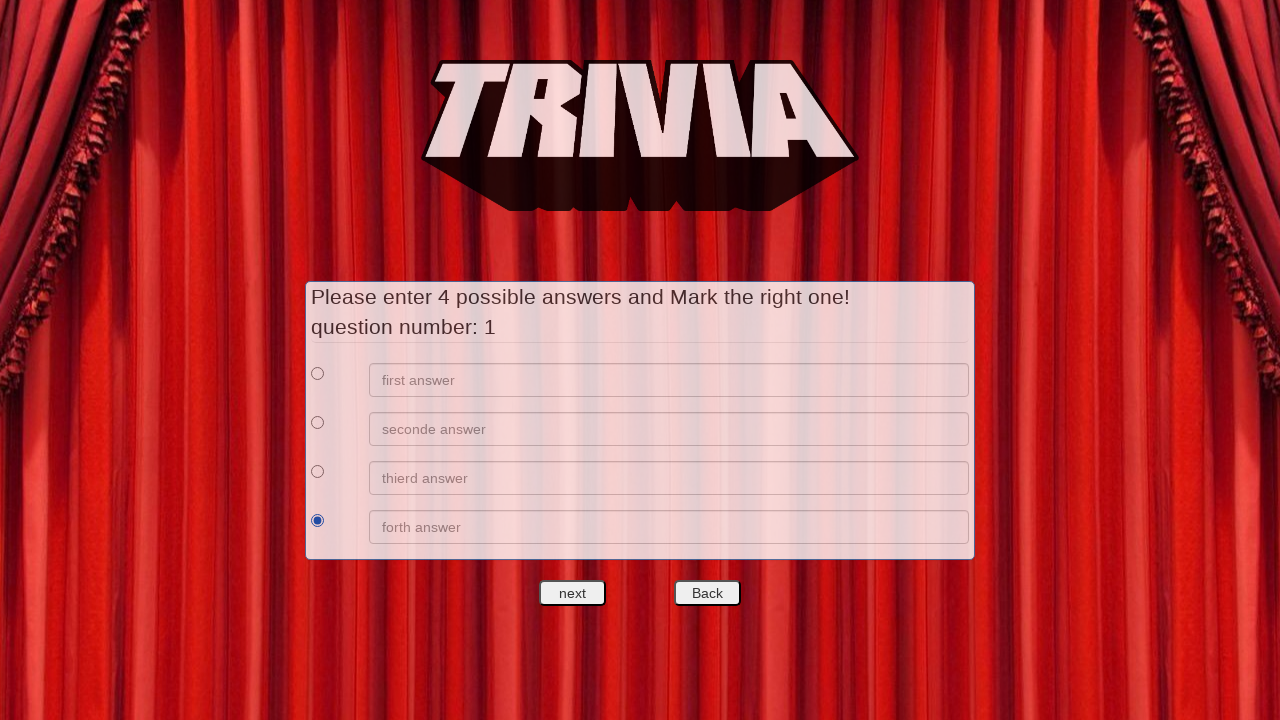

Verified fourth radio button is visible and enabled
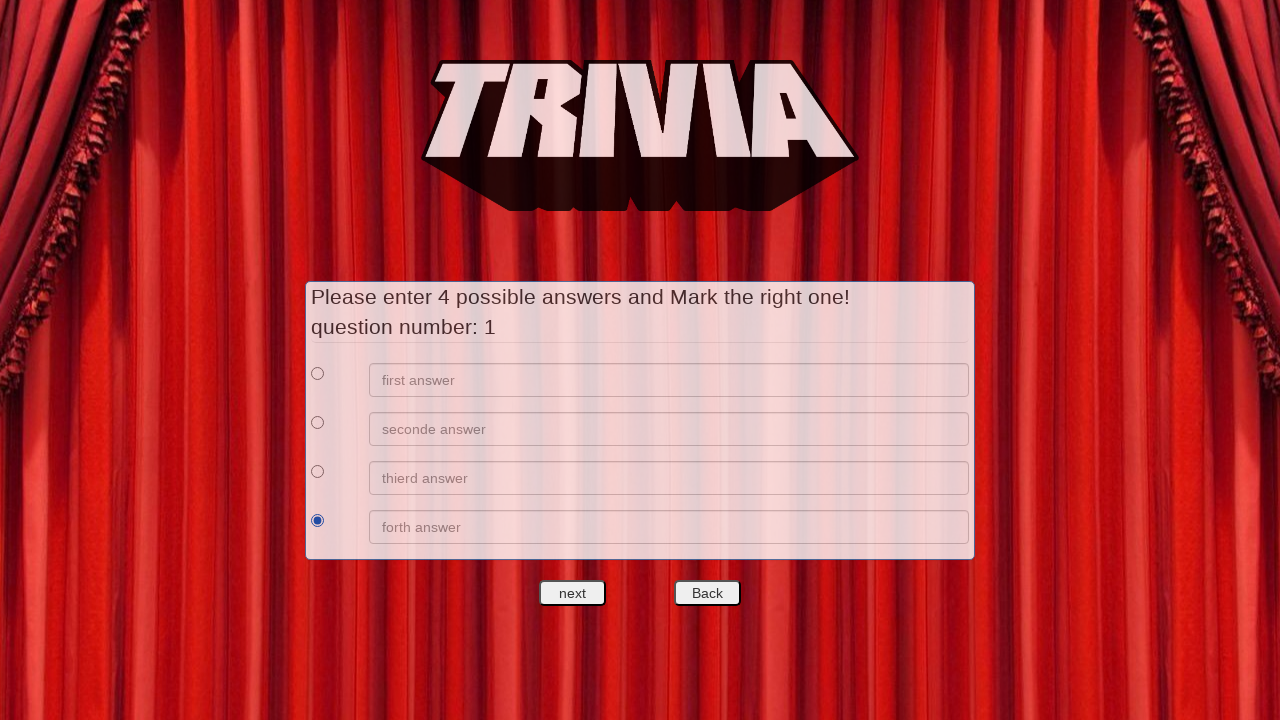

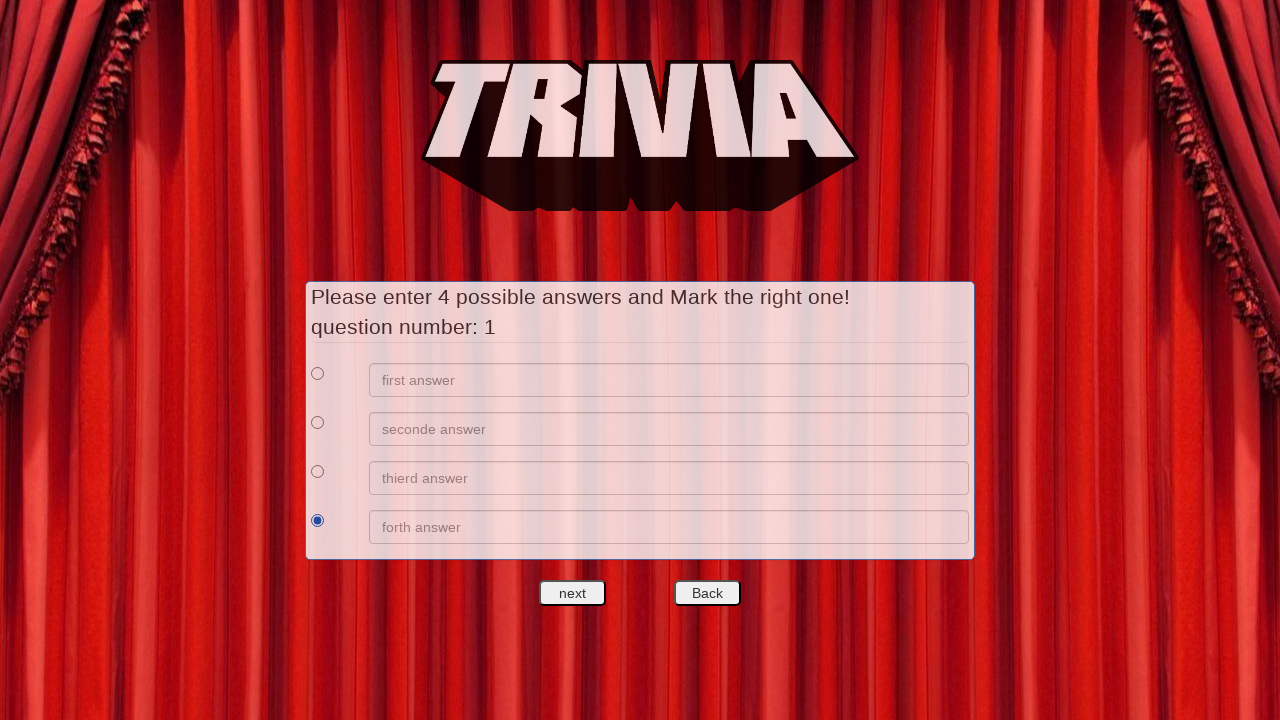